Runs the Octane 2.0 JavaScript benchmark test by clicking the Run button and waiting for the score to appear

Starting URL: https://chromium.github.io/octane

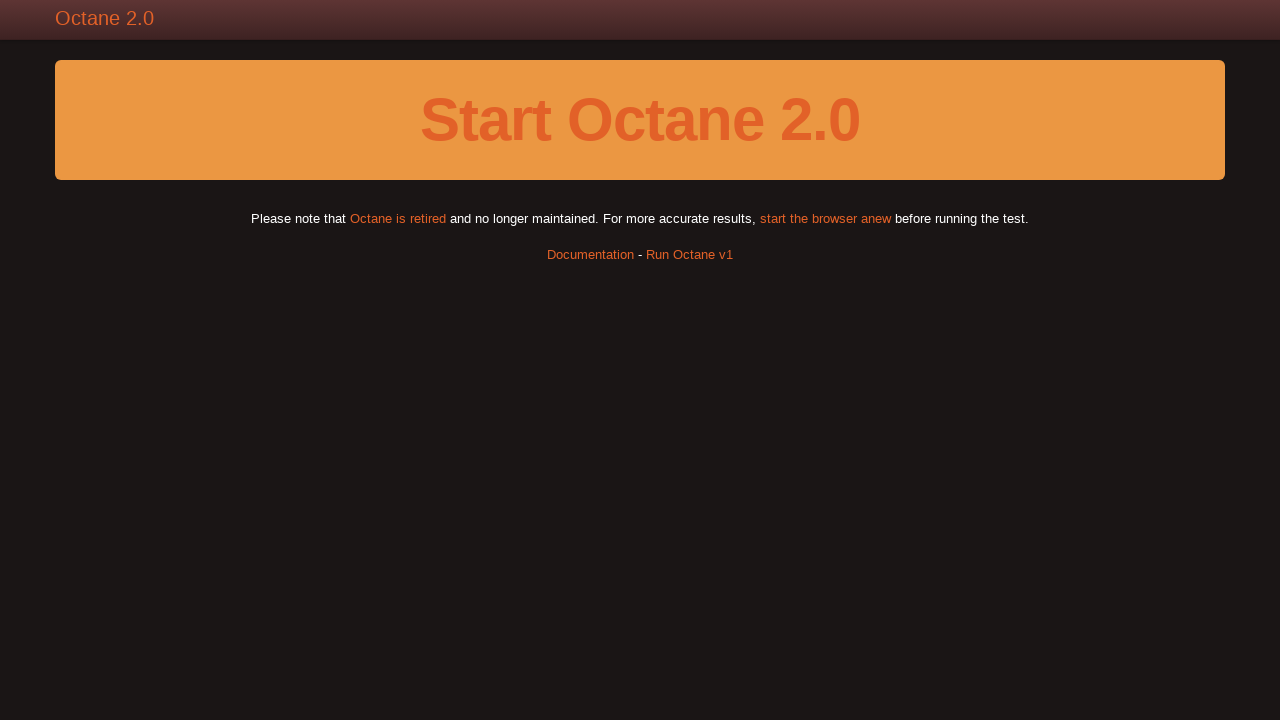

Executed Run() function to start Octane 2.0 benchmark
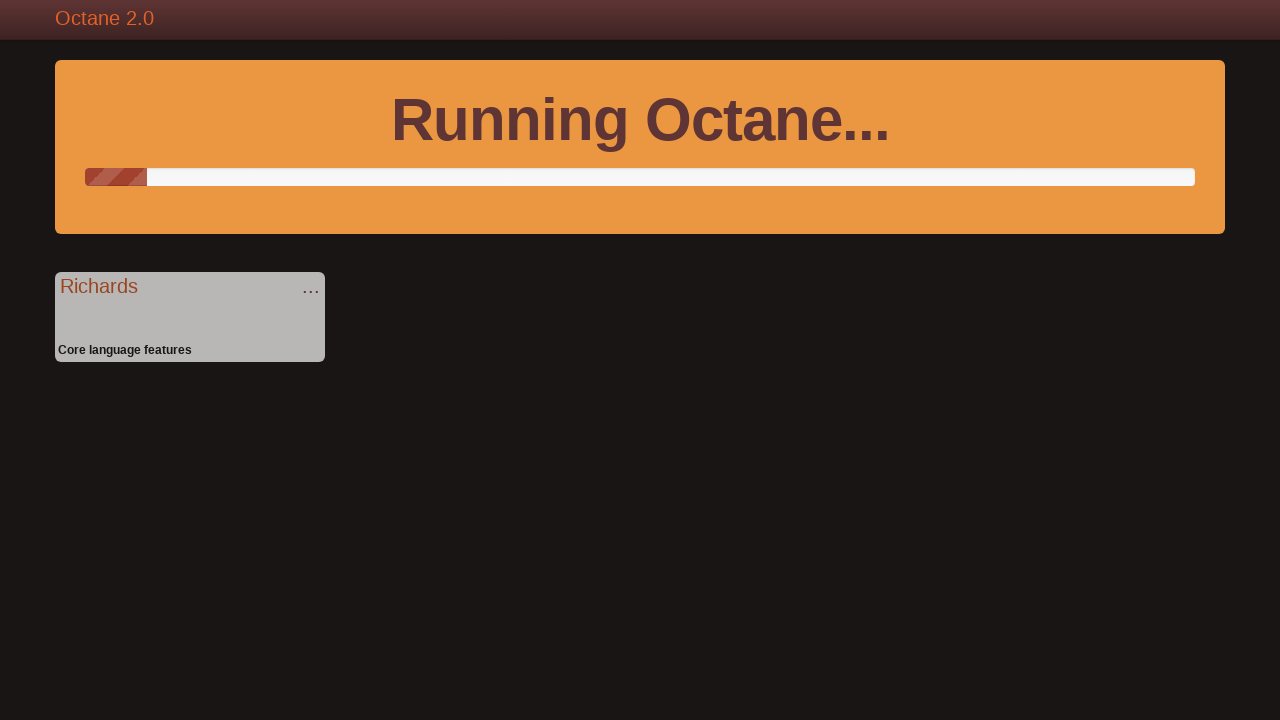

Benchmark completed and Octane Score appeared in main banner
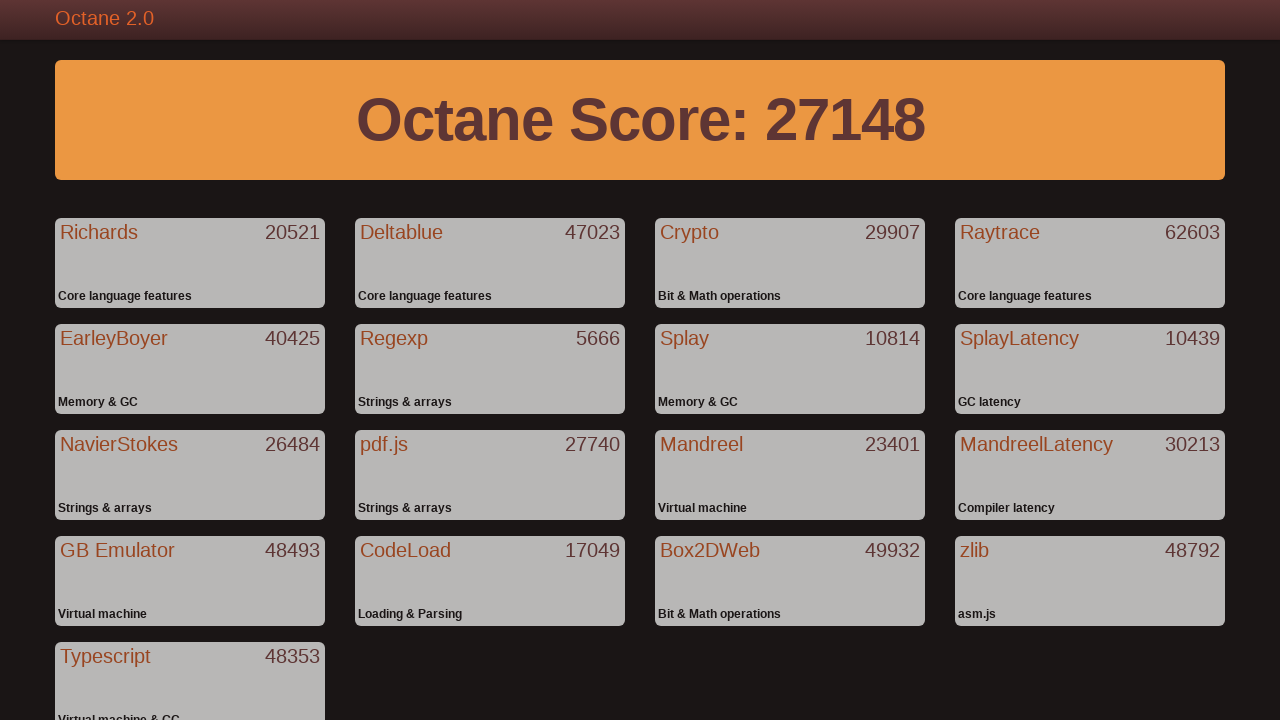

Verified that 'Octane Score:' is present in the main banner
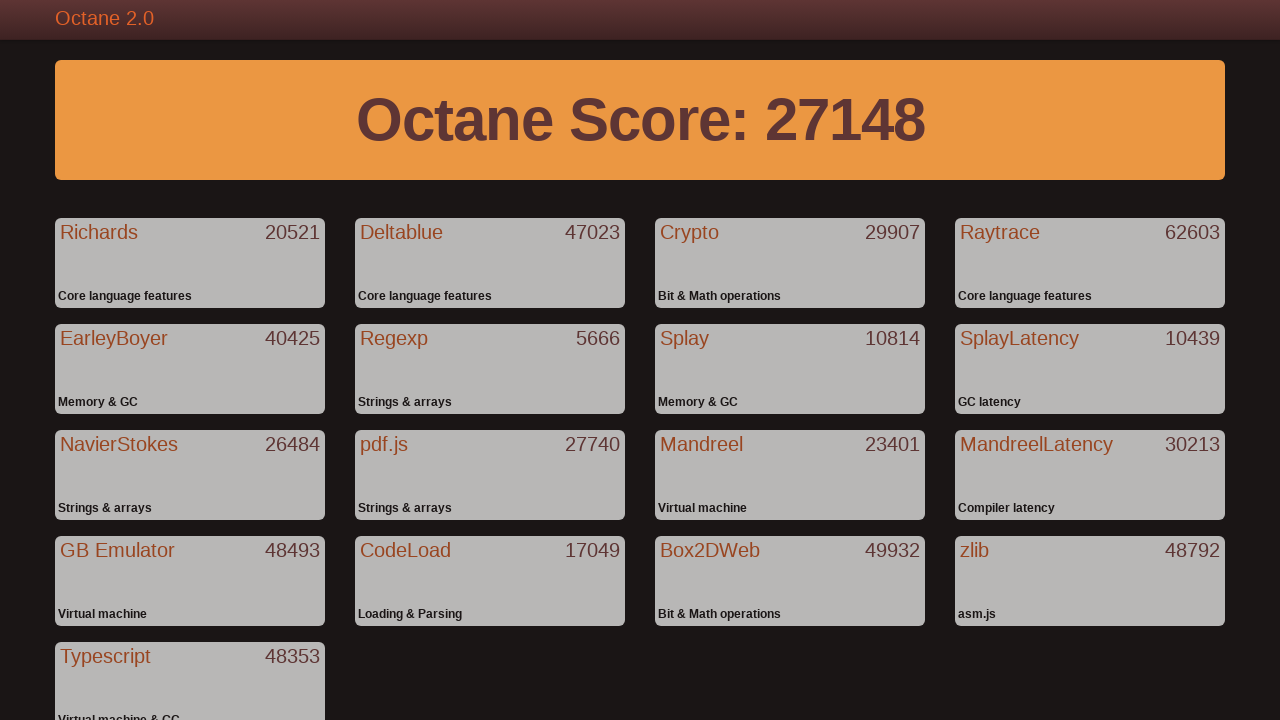

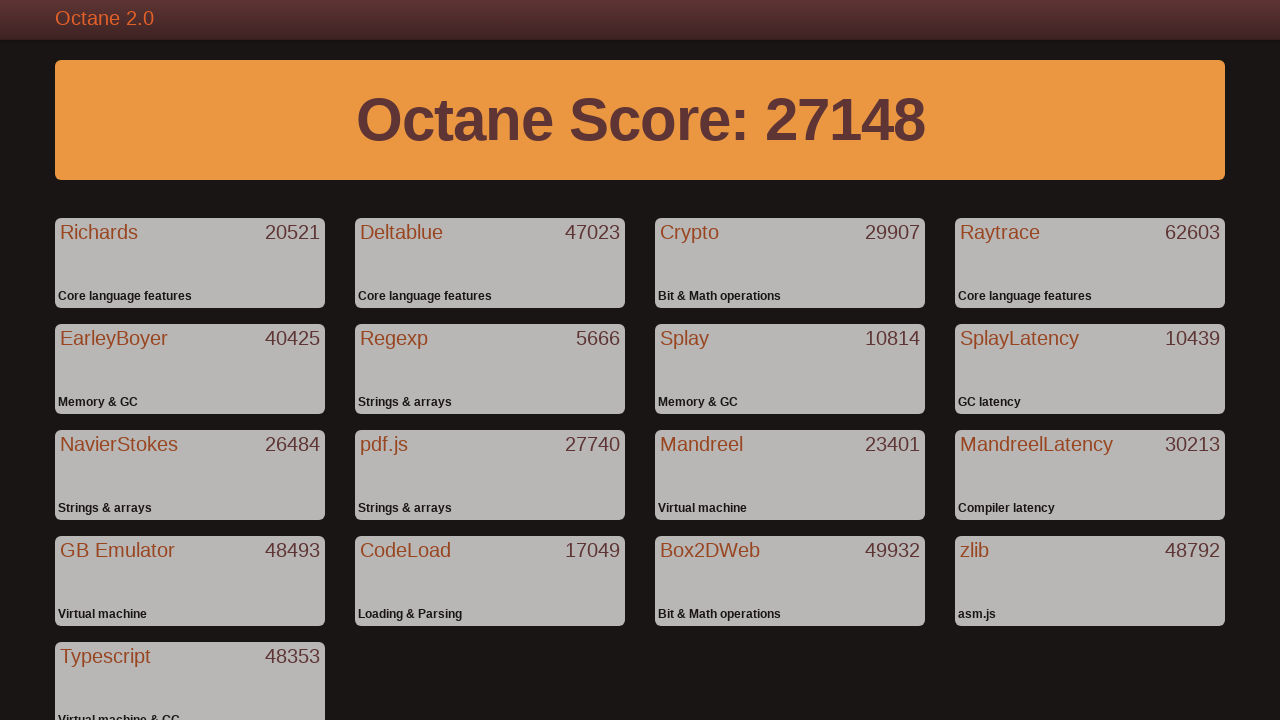